Tests the web-to-PDF conversion service by entering an invalid URL and verifying that an error is displayed

Starting URL: https://webtopdf.com/ru/

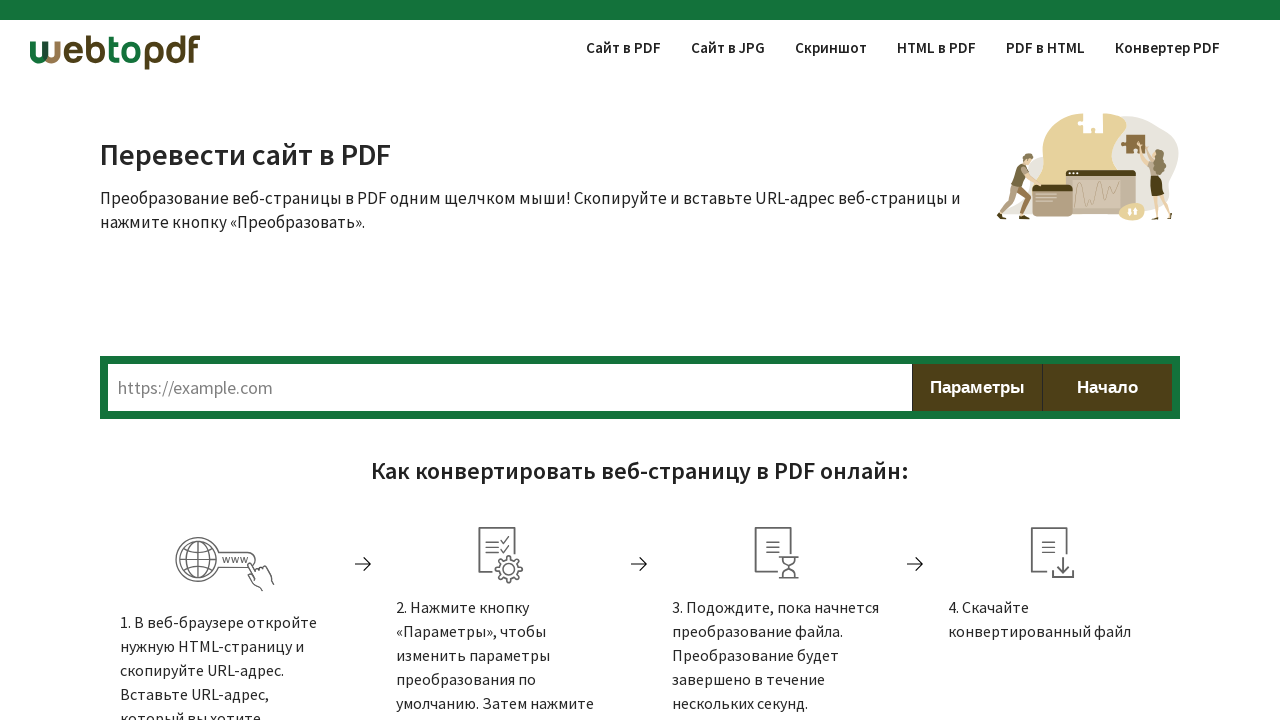

Entered invalid URL 'invalid-url-test' in the address field on #textUrl
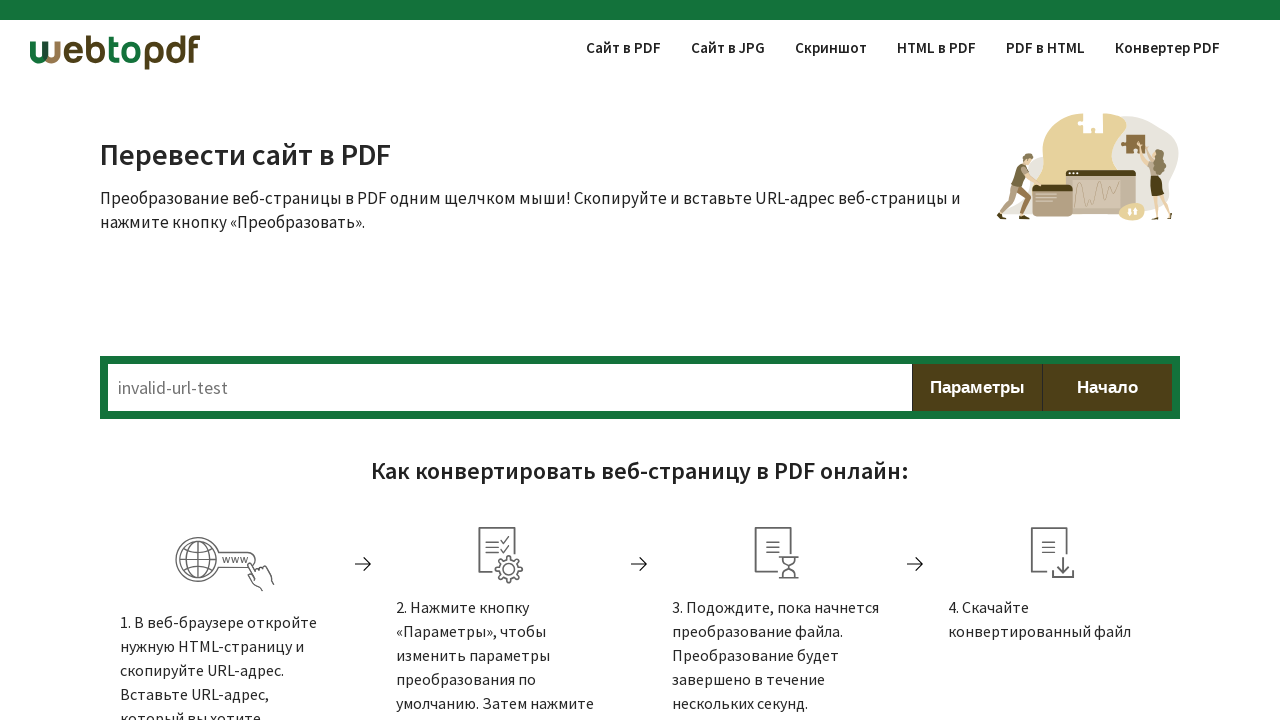

Clicked the convert button to initiate conversion at (1107, 388) on #btnConvert
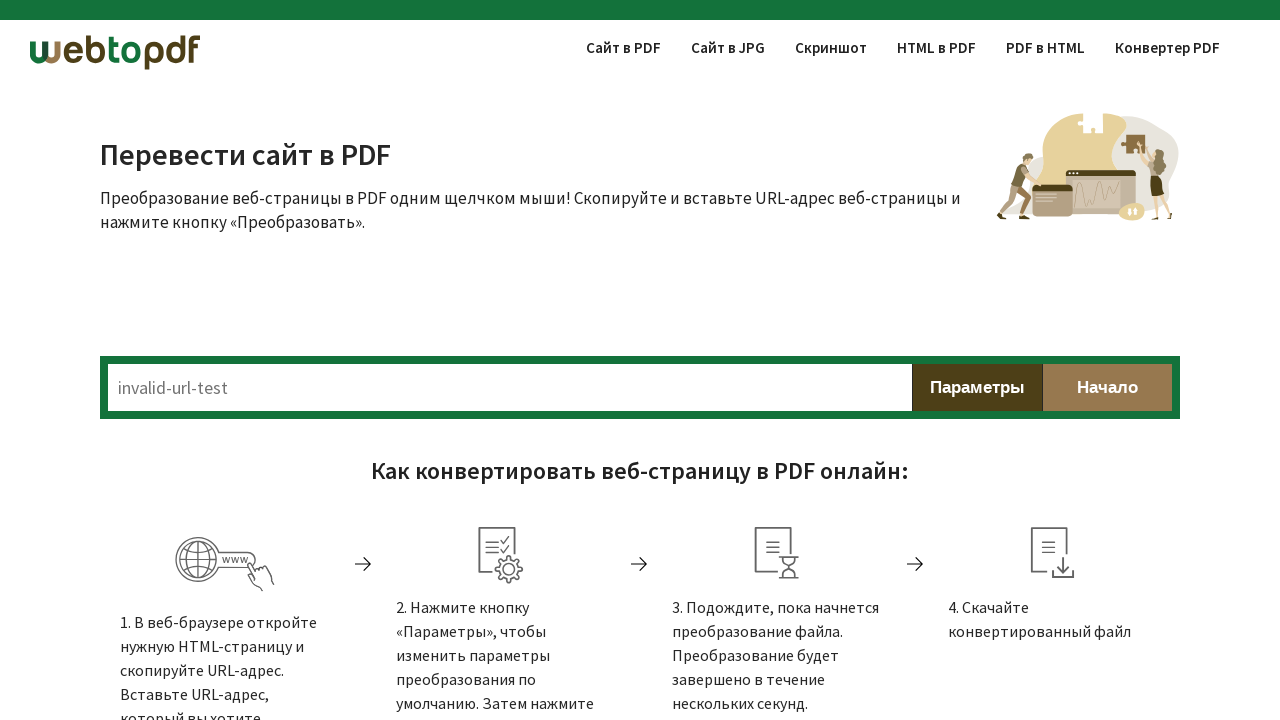

Waited for error message or response to appear in container section
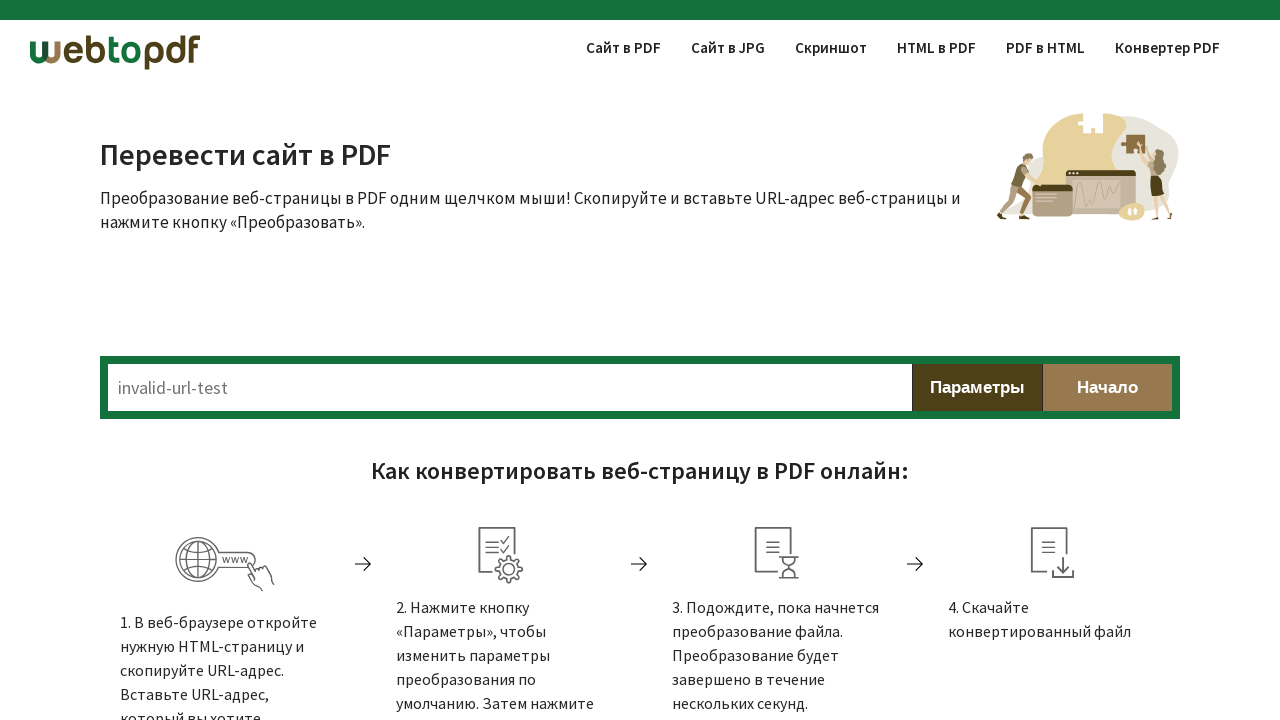

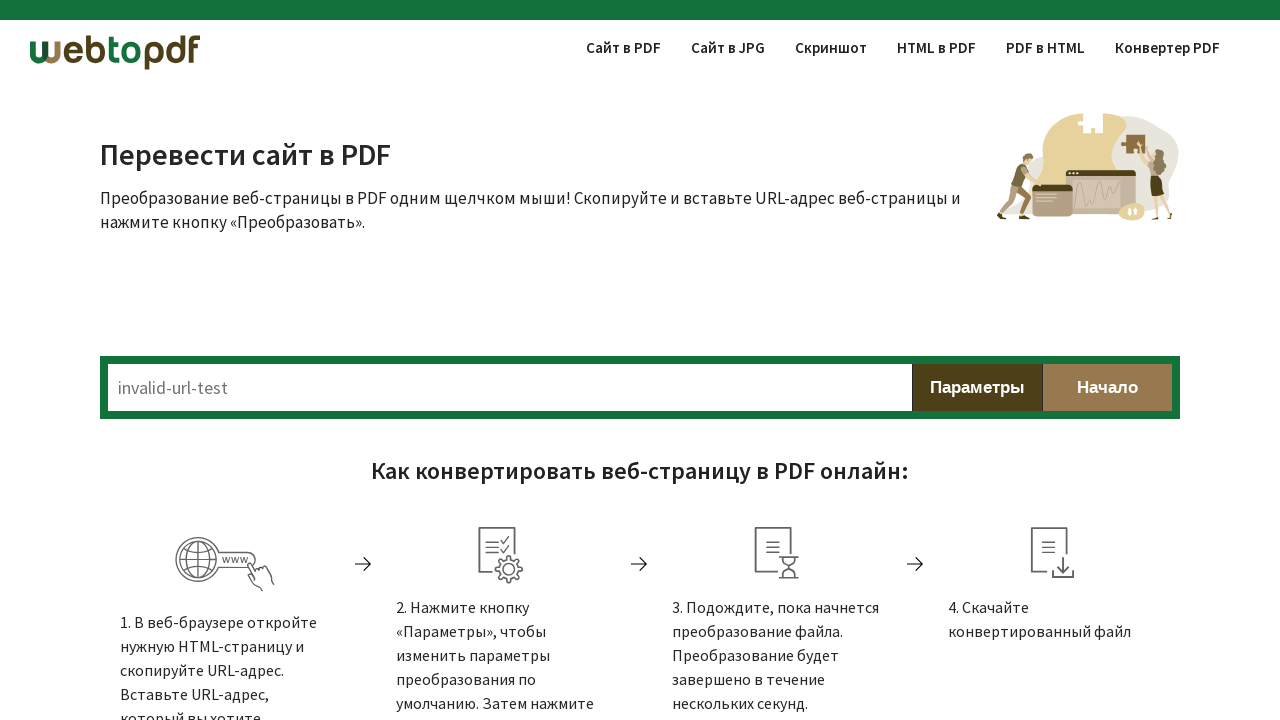